Navigates to an interactive SVG map of India and clicks on the Rajasthan state element

Starting URL: https://www.amcharts.com/svg-maps/?map=india

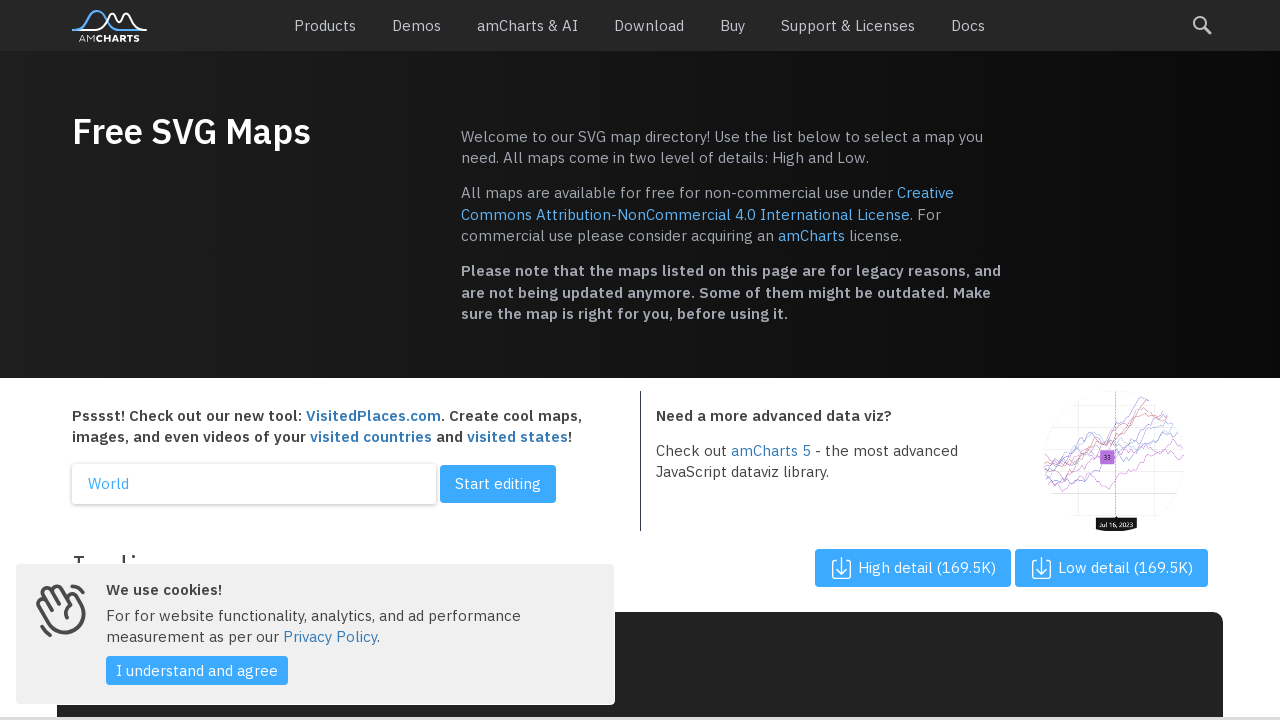

SVG map loaded successfully
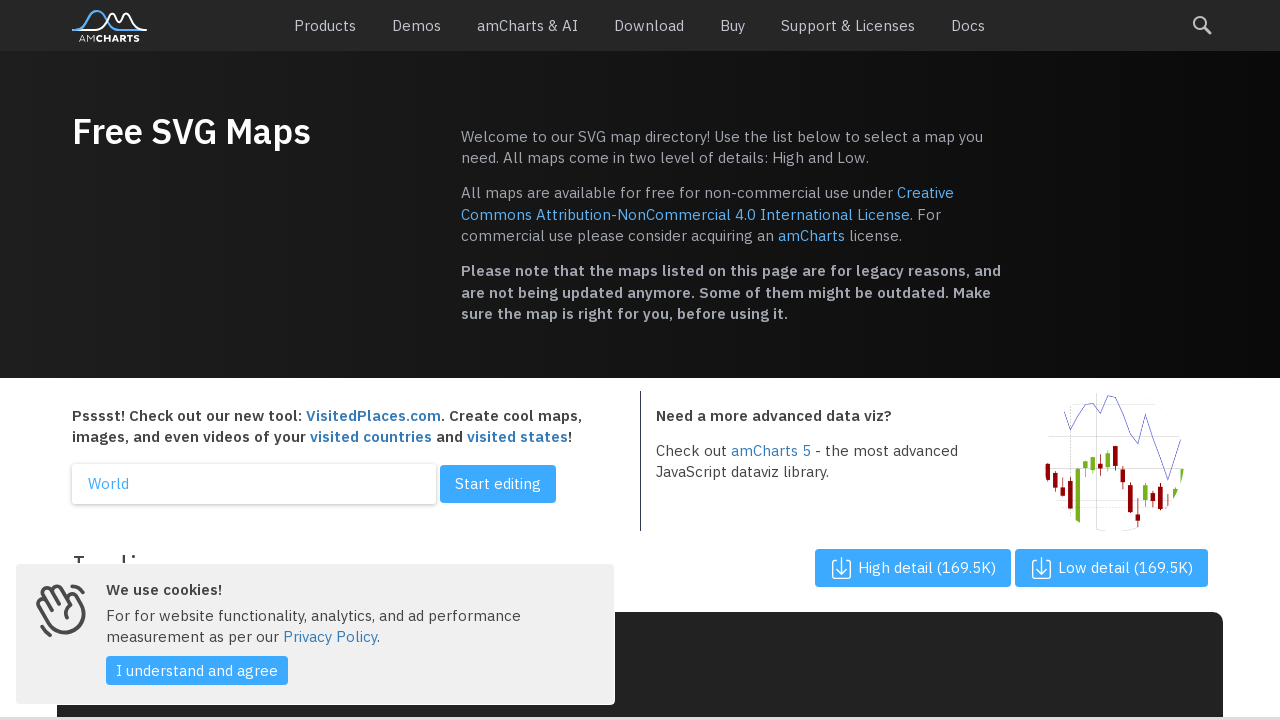

Located all state path elements in the SVG map
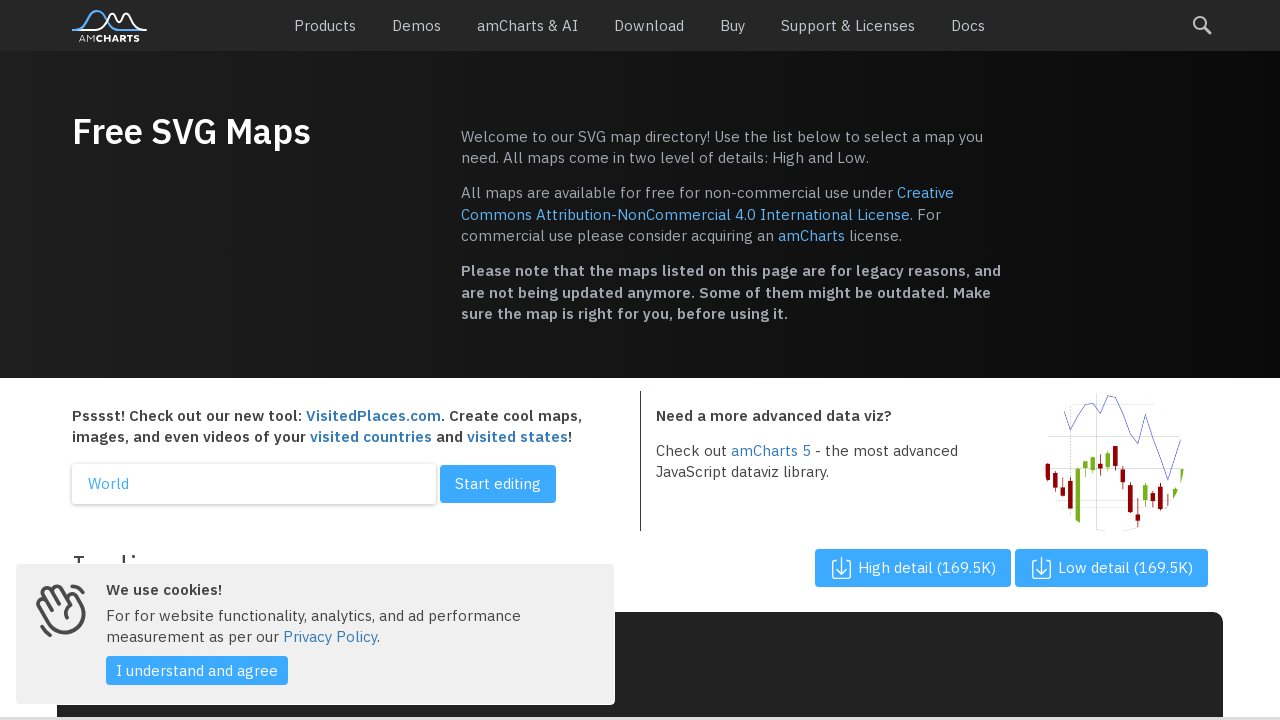

Waited for interaction effects to complete
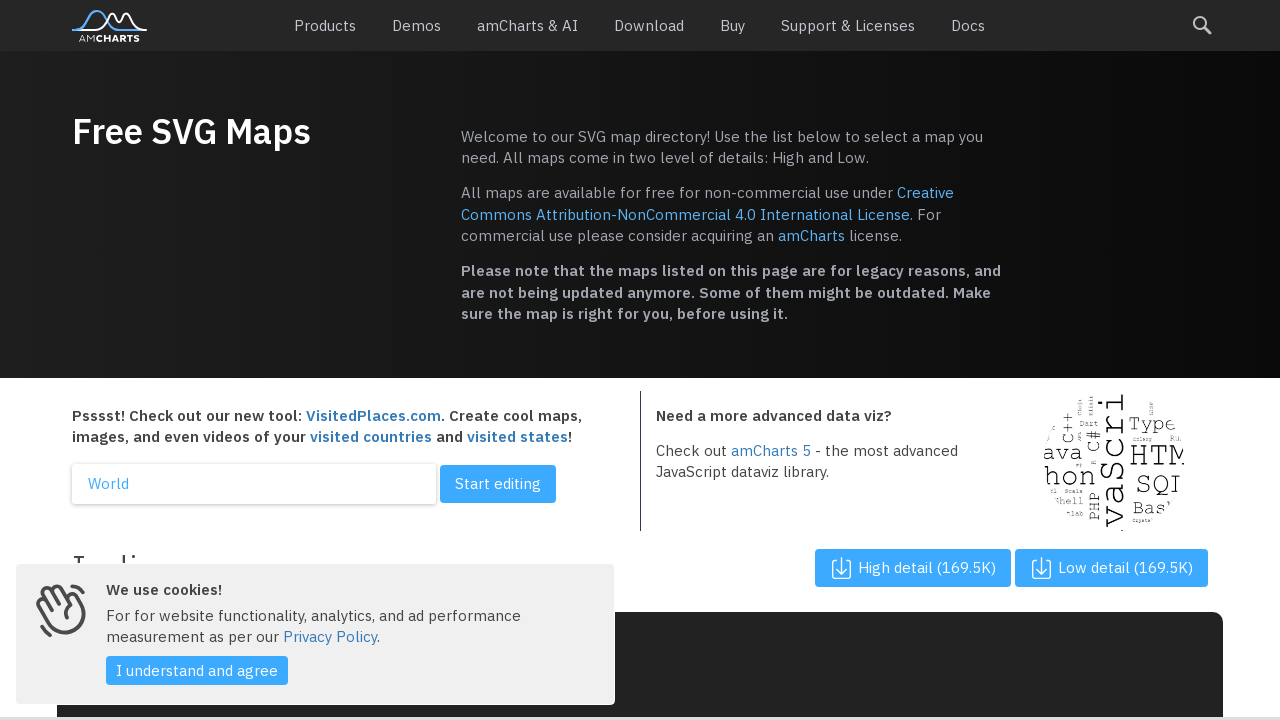

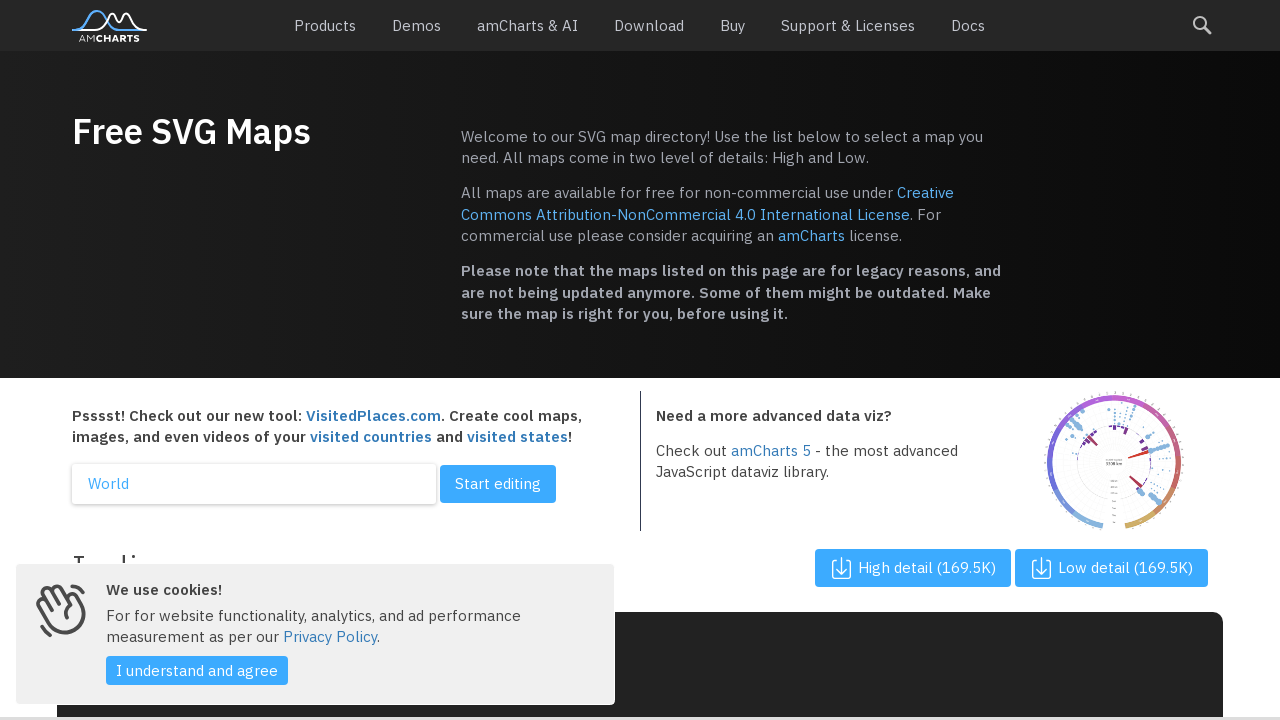